Tests drag and drop functionality using page factory pattern

Starting URL: https://the-internet.herokuapp.com/drag_and_drop

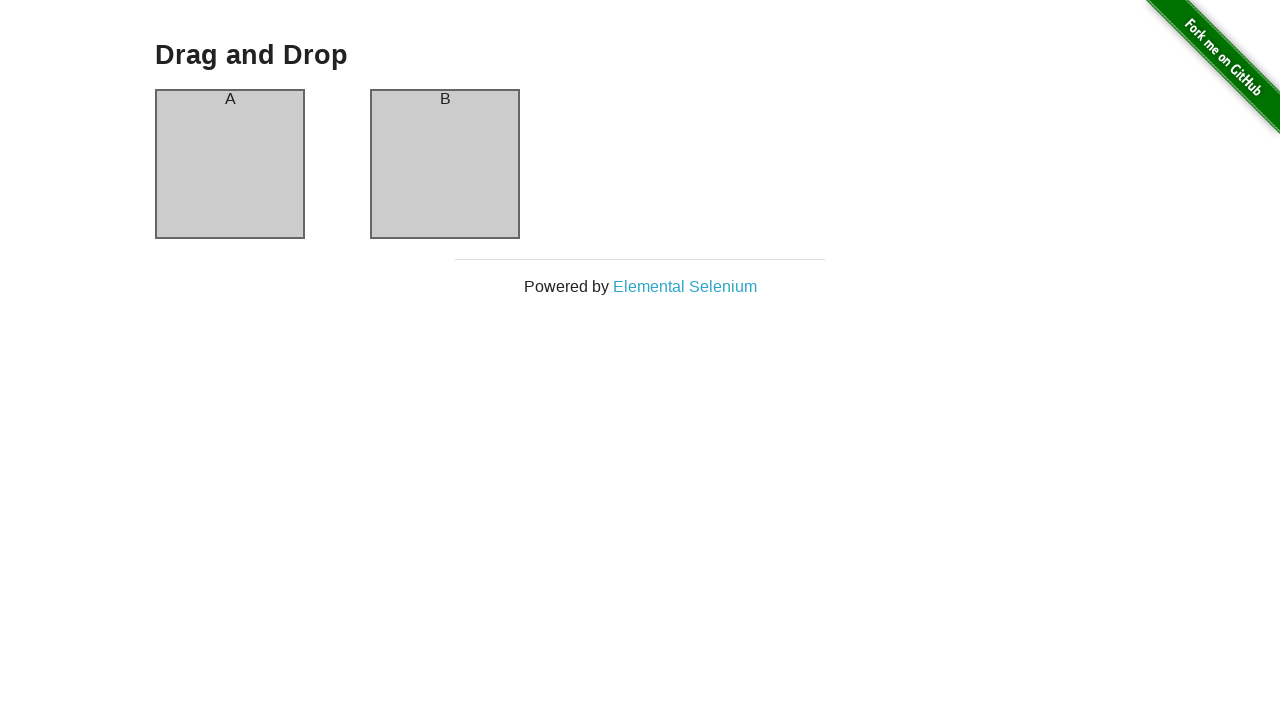

Navigated to drag and drop test page
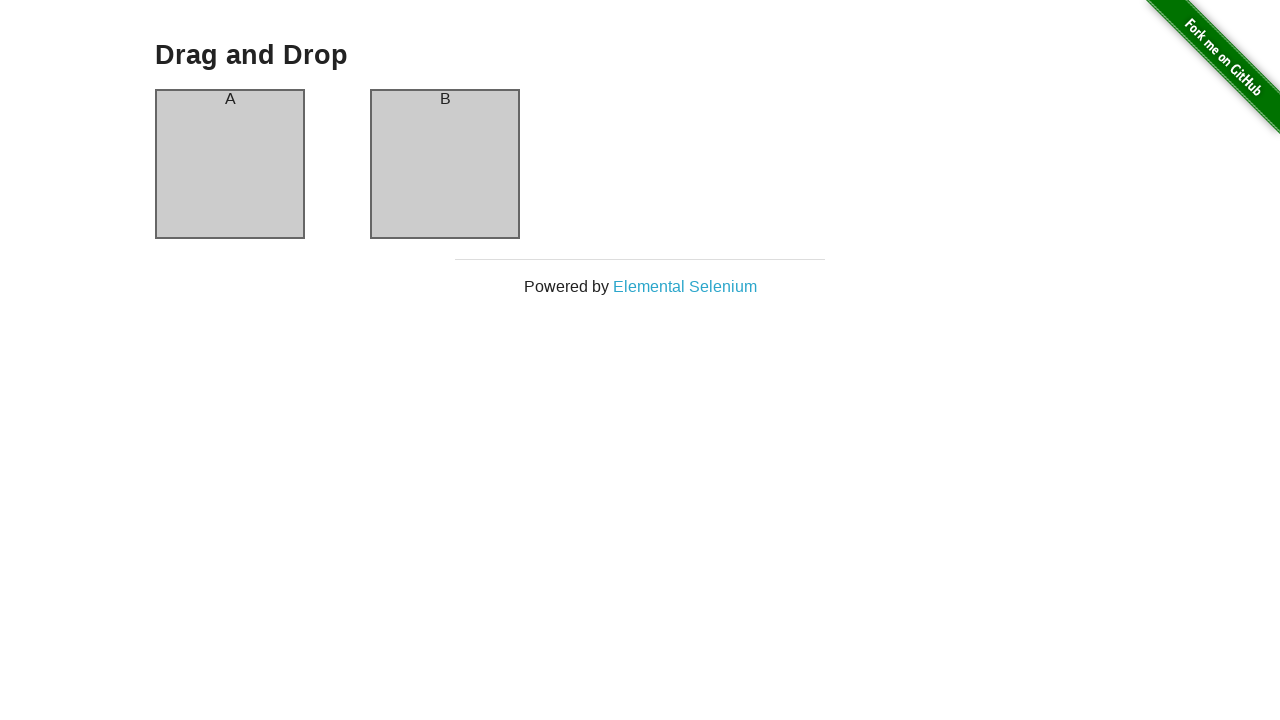

Located element A for drag and drop
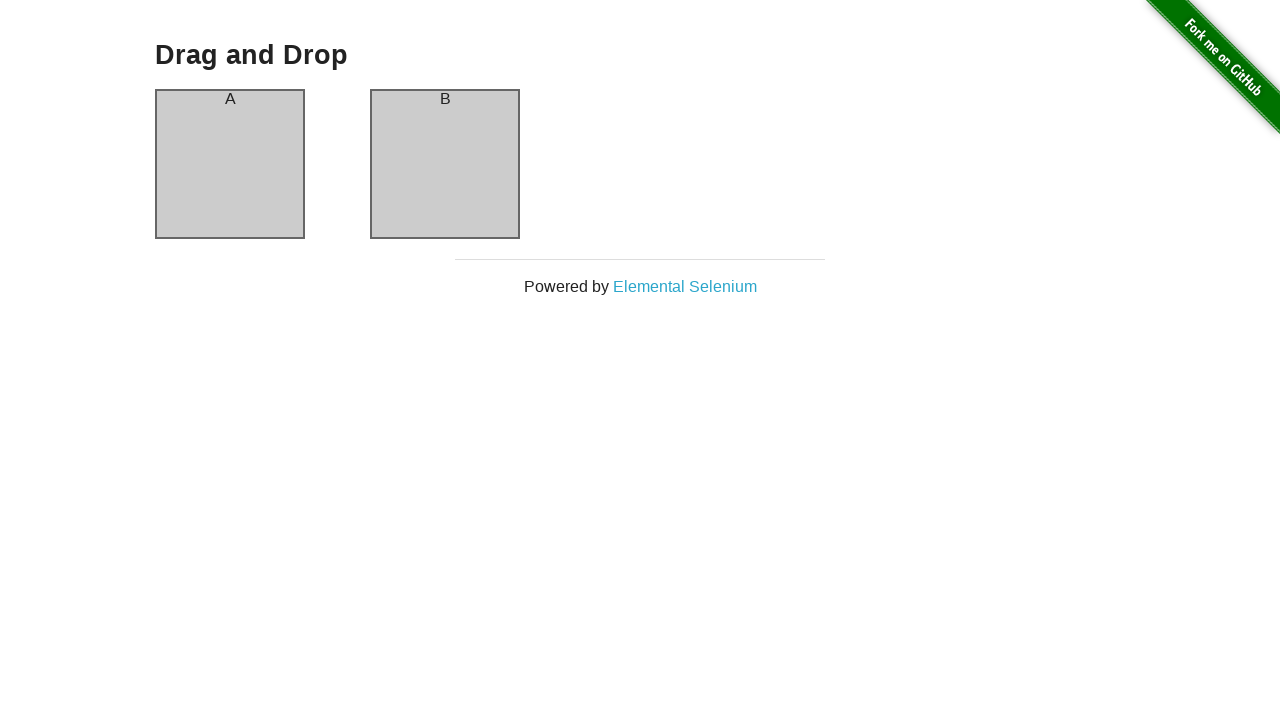

Located element B as drop target
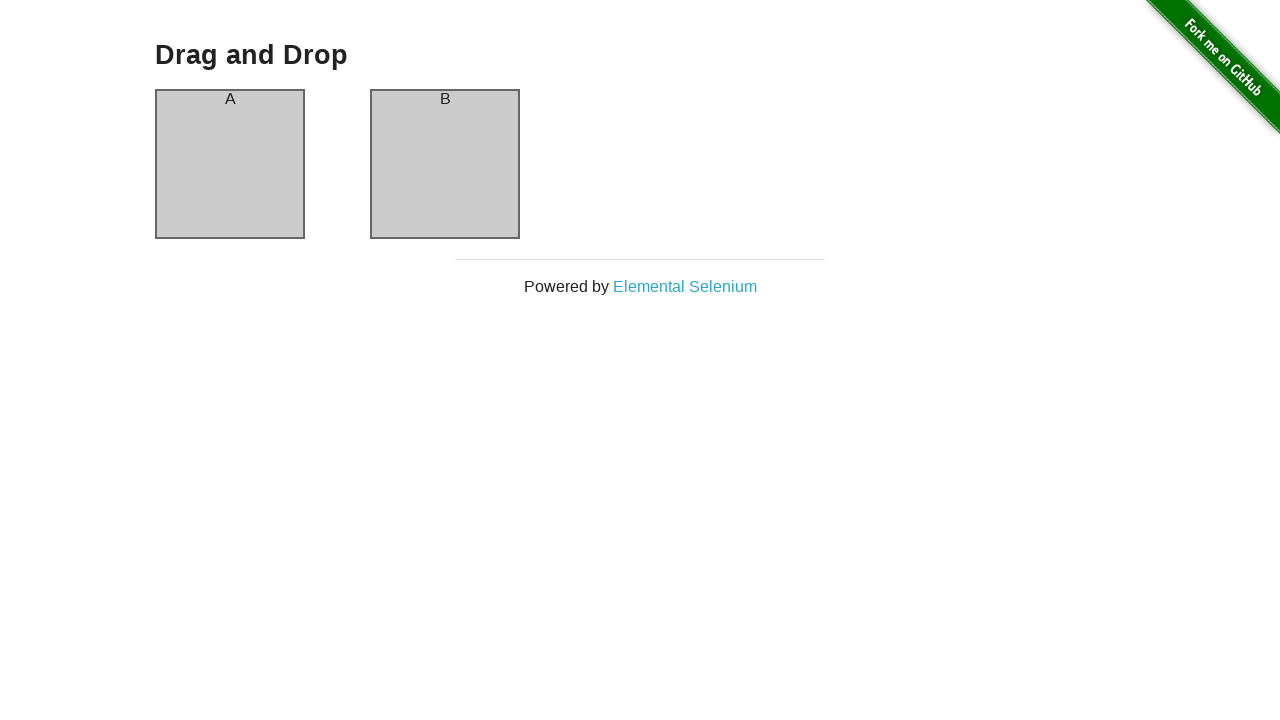

Dragged element A to element B at (445, 164)
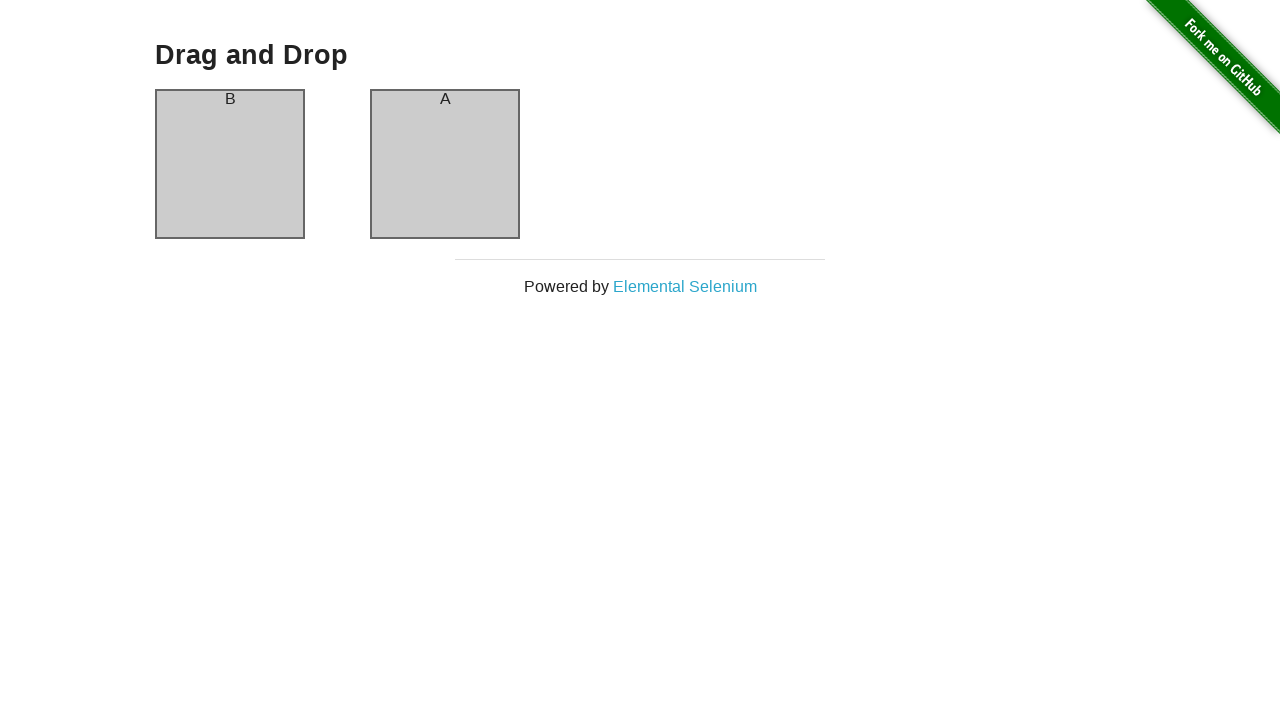

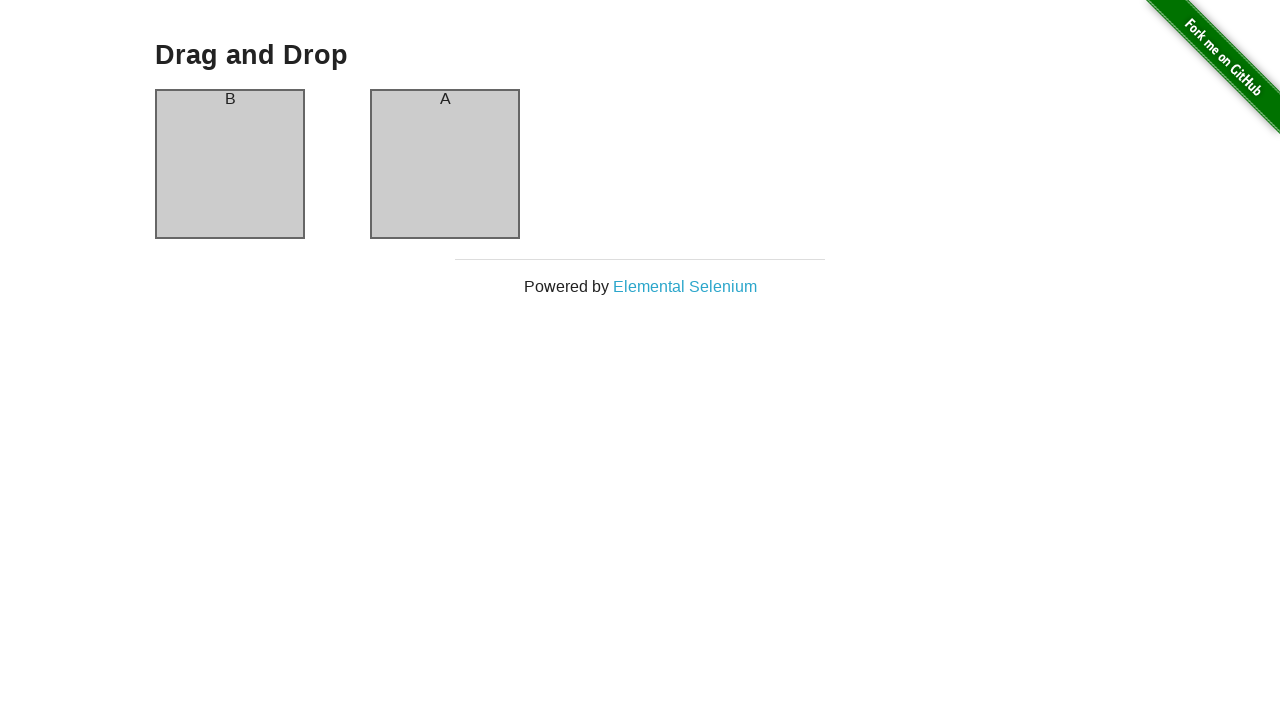